Clicks a reveal button to show a hidden input field, then types text into the revealed input.

Starting URL: https://www.selenium.dev/selenium/web/dynamic.html

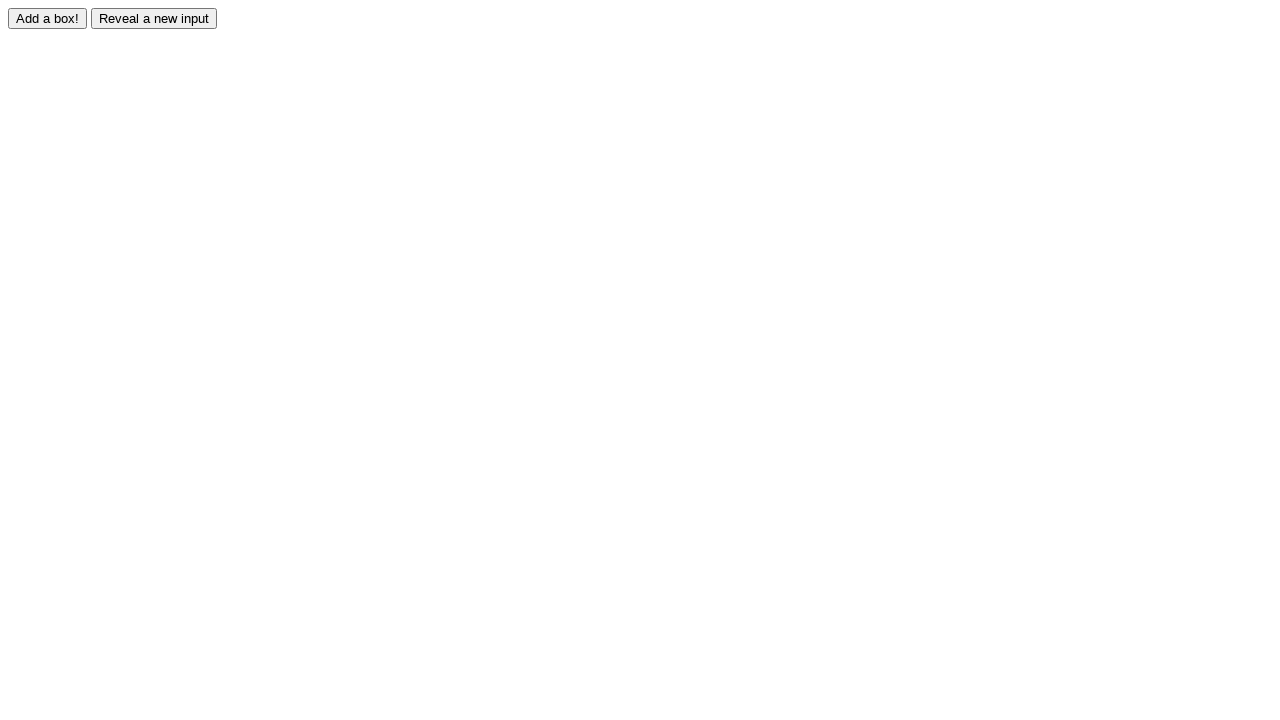

Navigated to dynamic.html test page
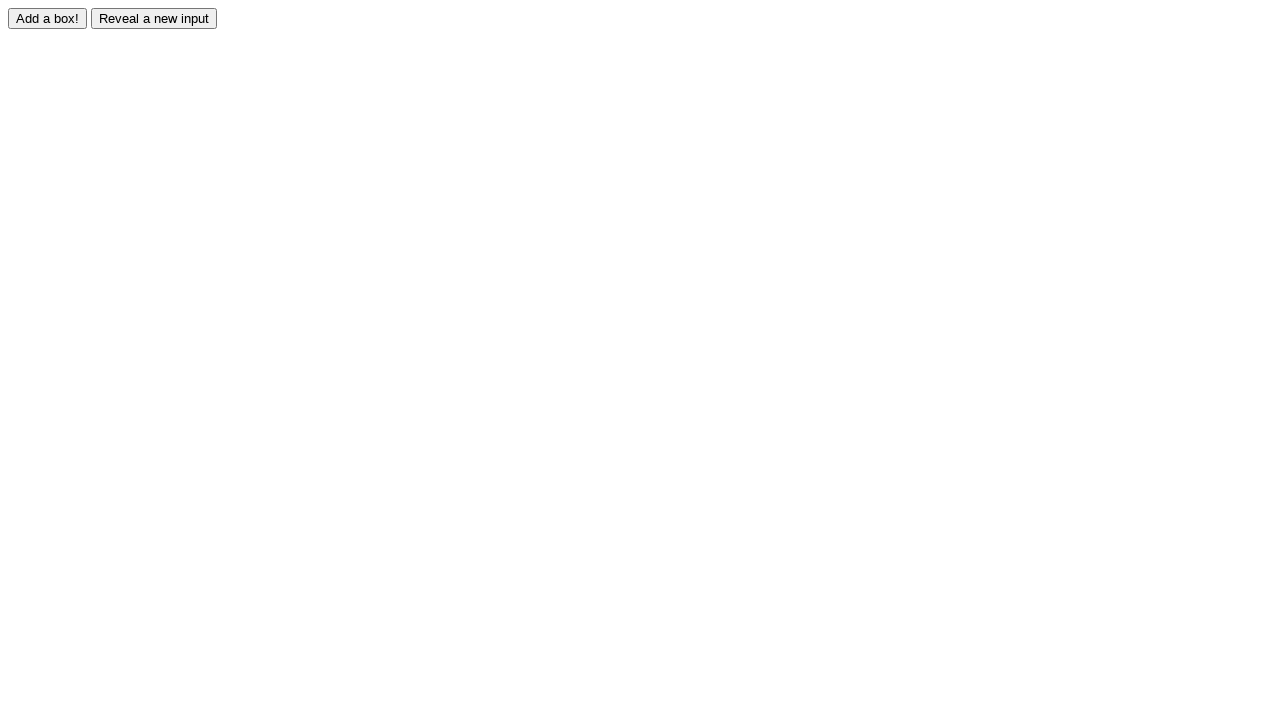

Clicked reveal button to show hidden input field at (154, 18) on #reveal
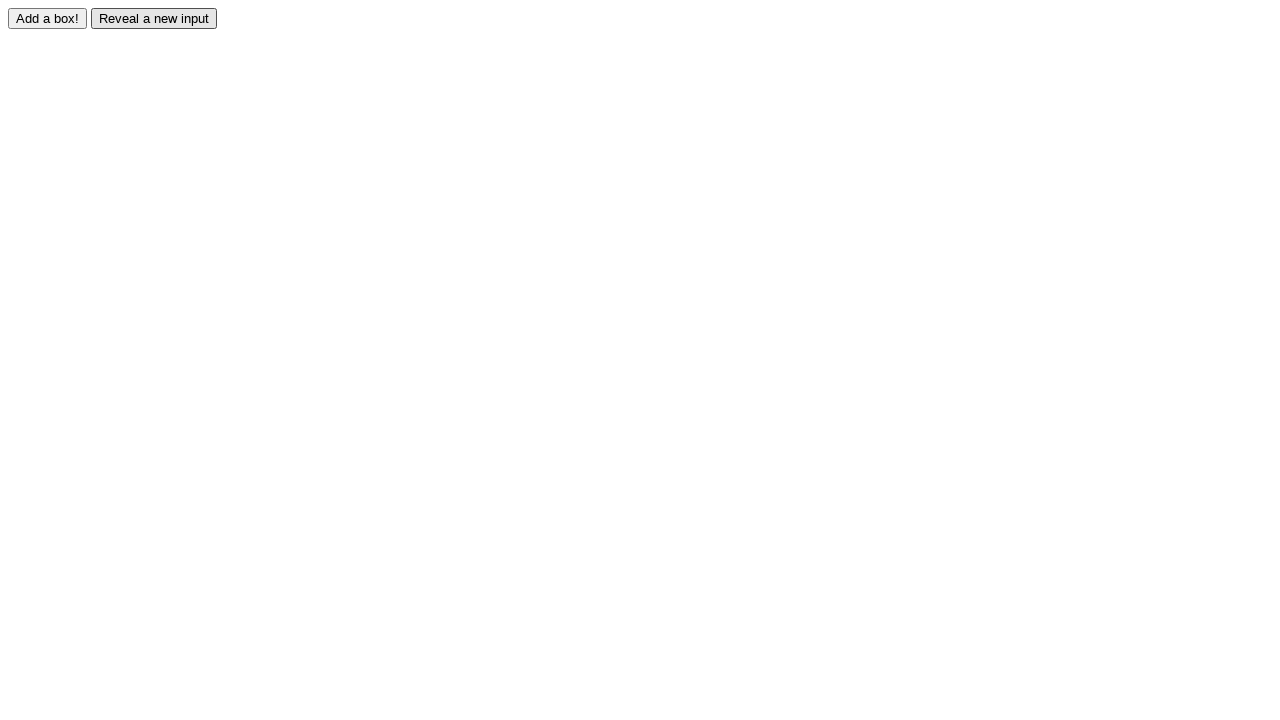

Hidden input field became visible
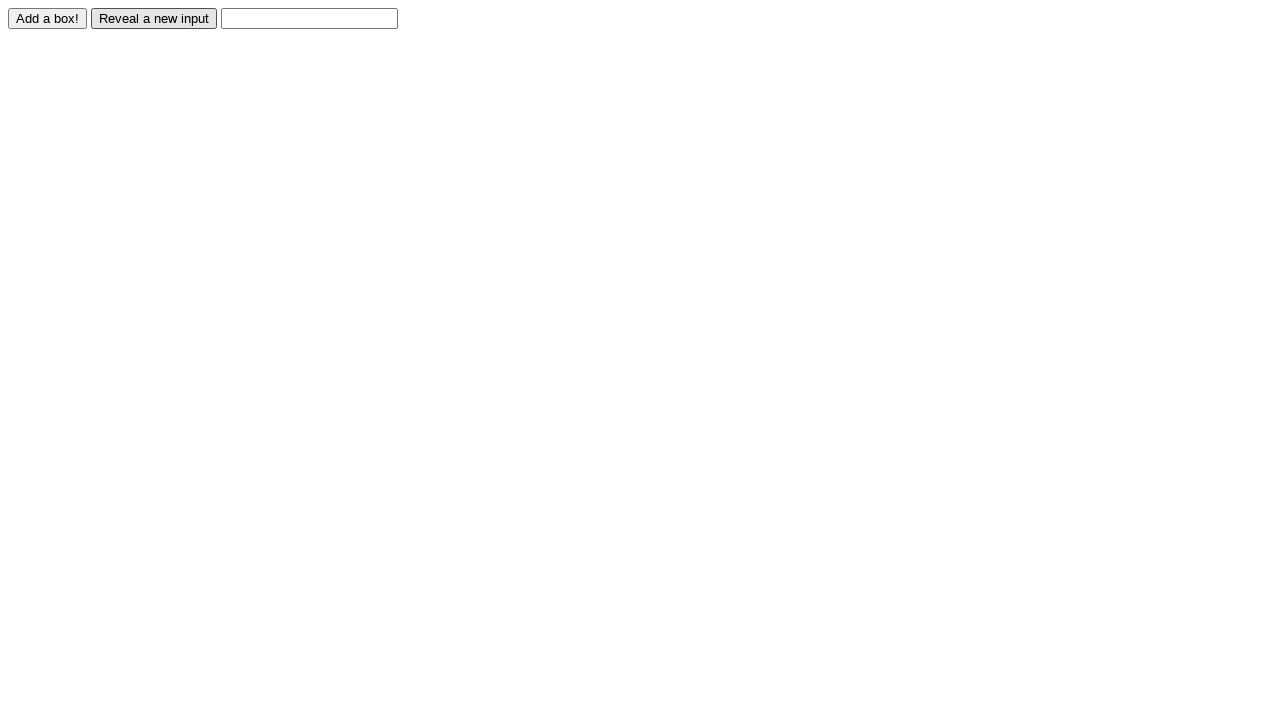

Typed 'expectedTypedText' into the revealed input field on #revealed
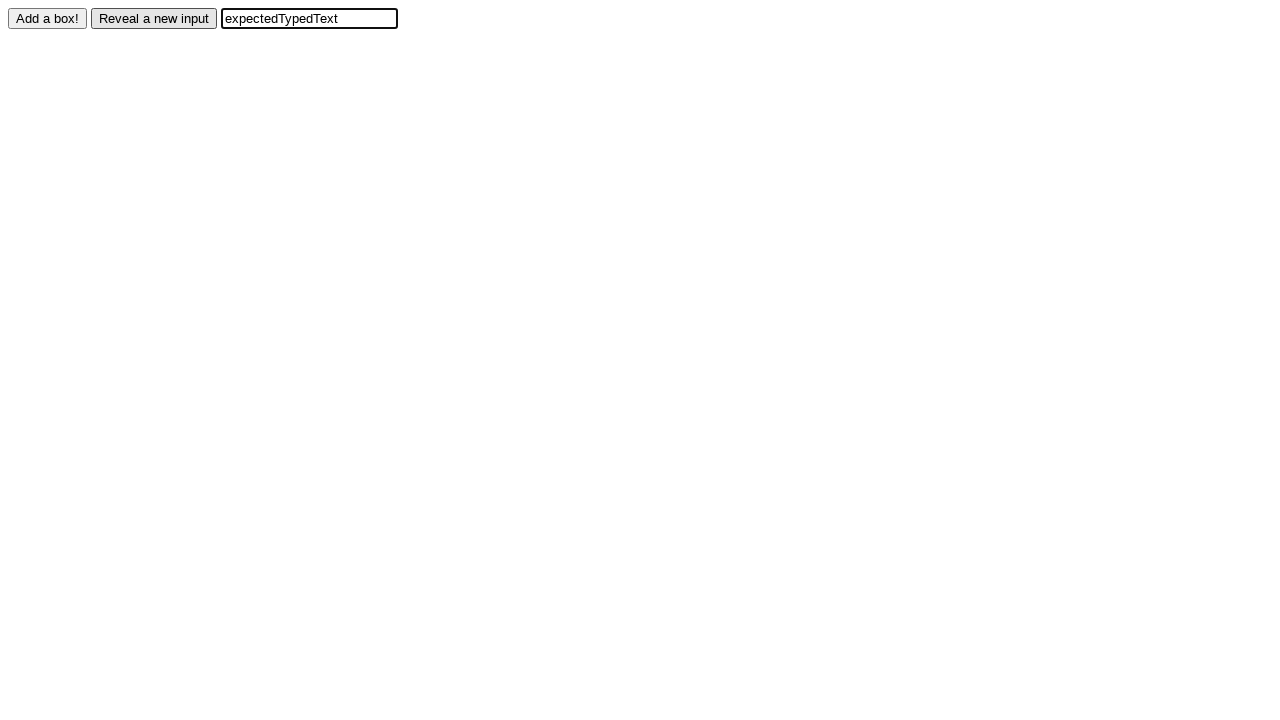

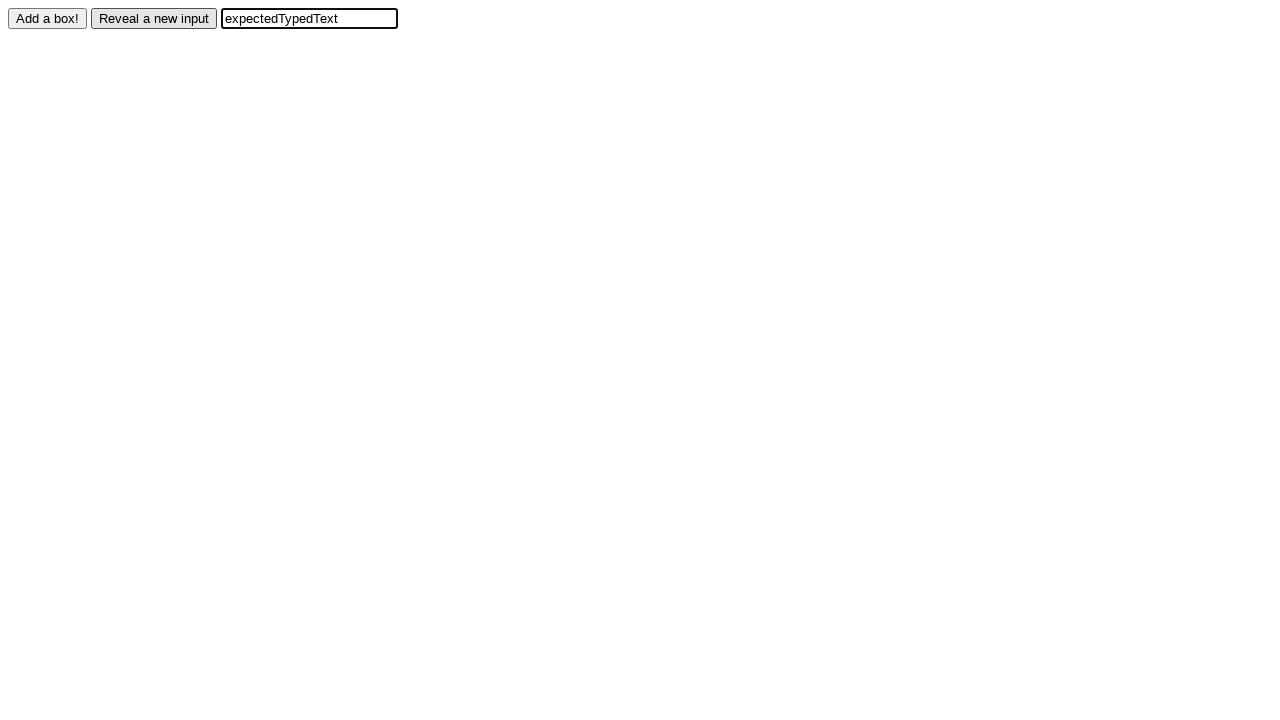